Tests e-commerce shopping flow by adding specific vegetables (Cucumber, Brocolli, Beetroot) to cart, proceeding to checkout, applying a promo code, and verifying the promo info message is displayed.

Starting URL: https://rahulshettyacademy.com/seleniumPractise/

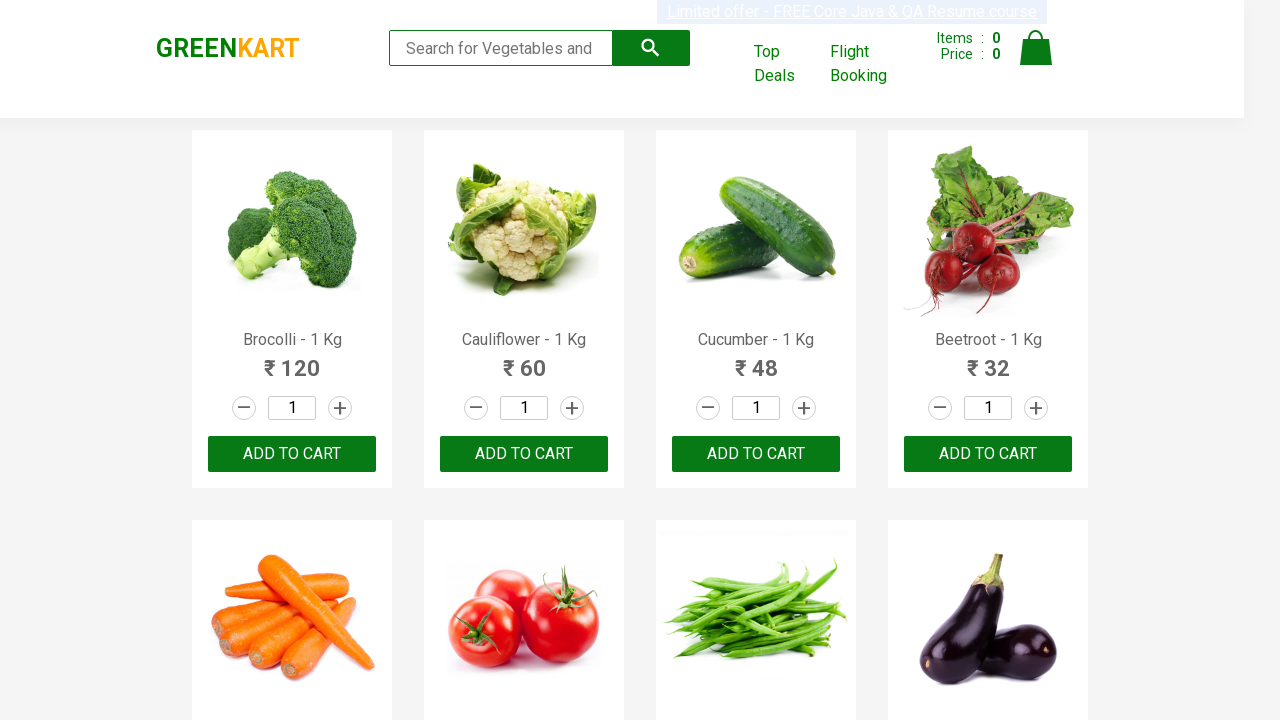

Waited for product names to load
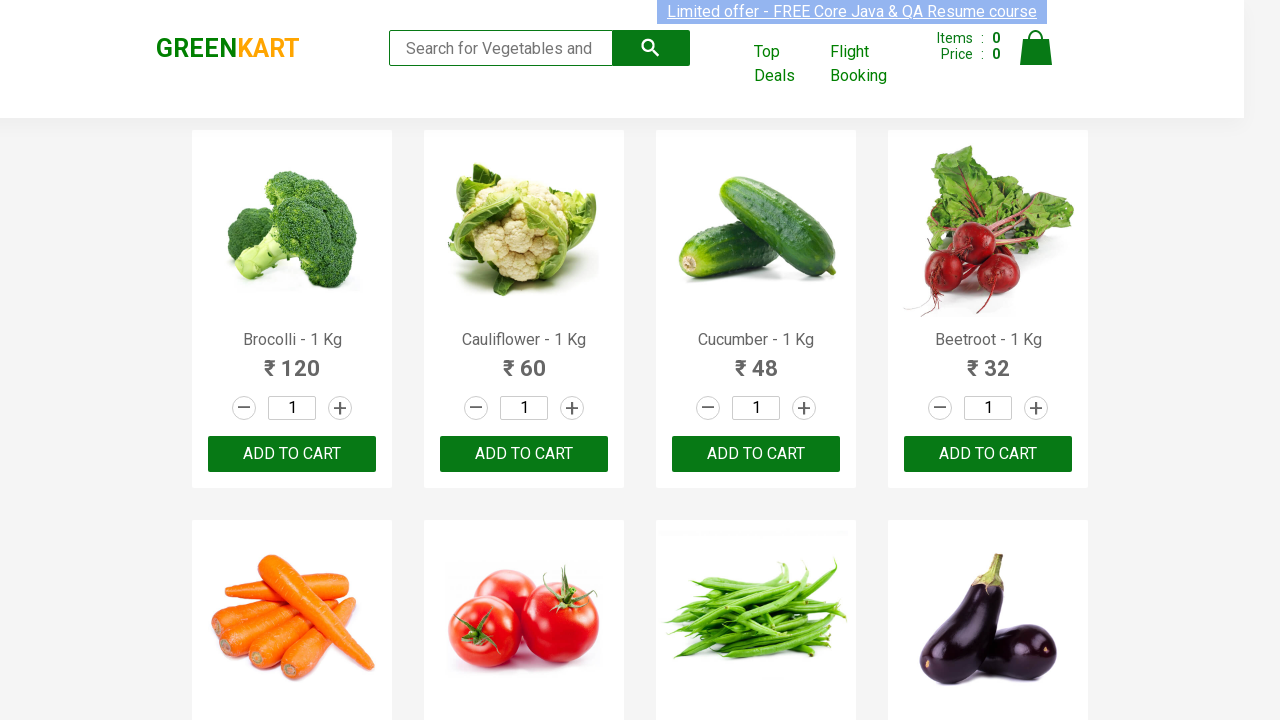

Retrieved all product elements from page
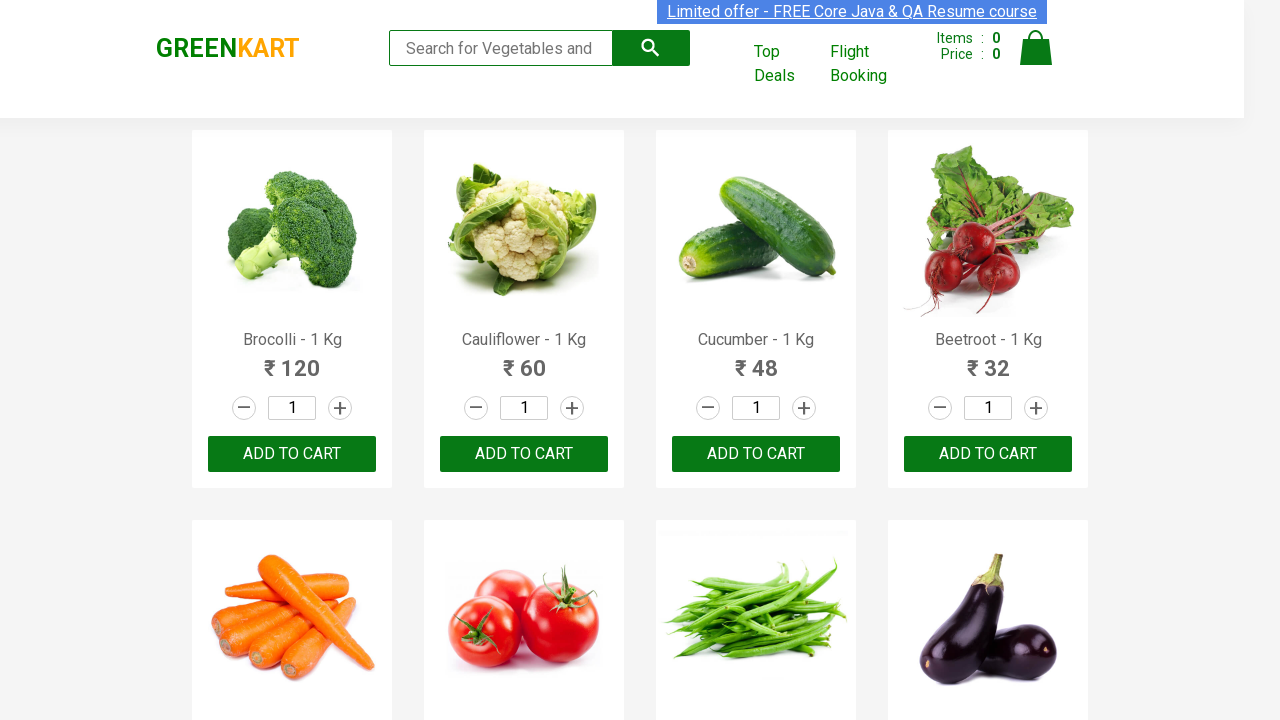

Added Brocolli to cart at (292, 454) on xpath=//div[@class='product-action']/button >> nth=0
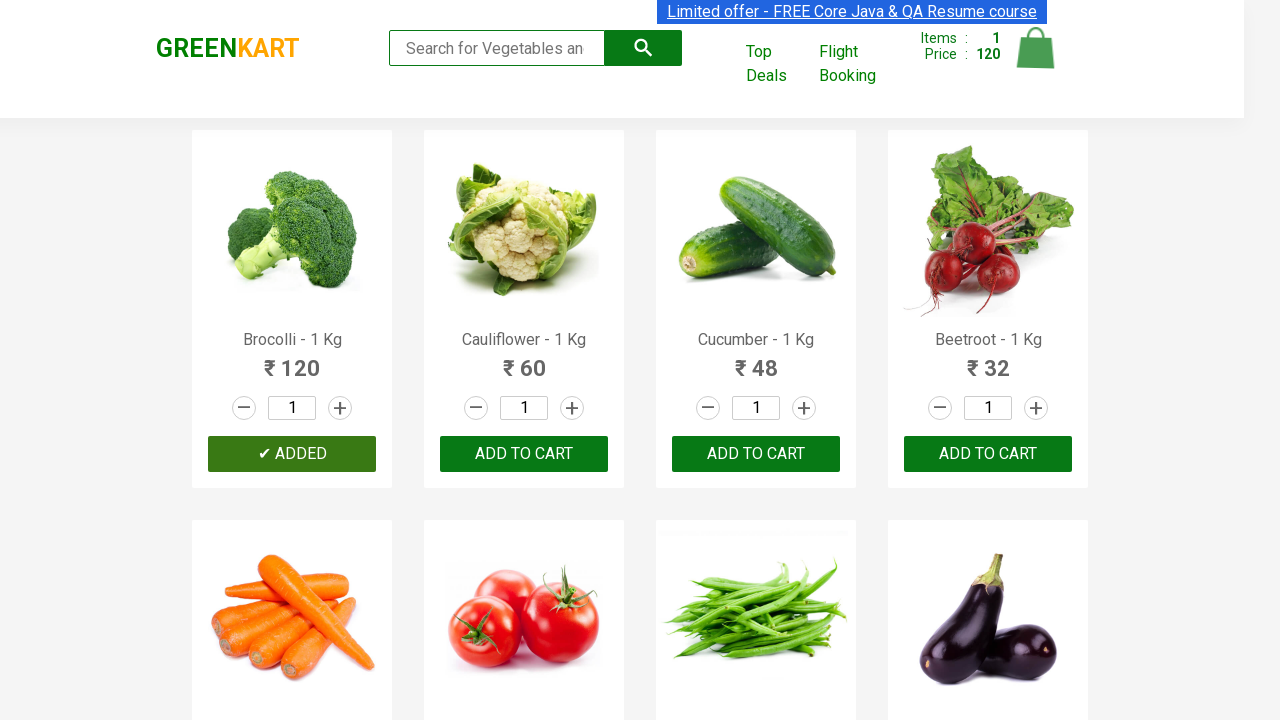

Added Cucumber to cart at (756, 454) on xpath=//div[@class='product-action']/button >> nth=2
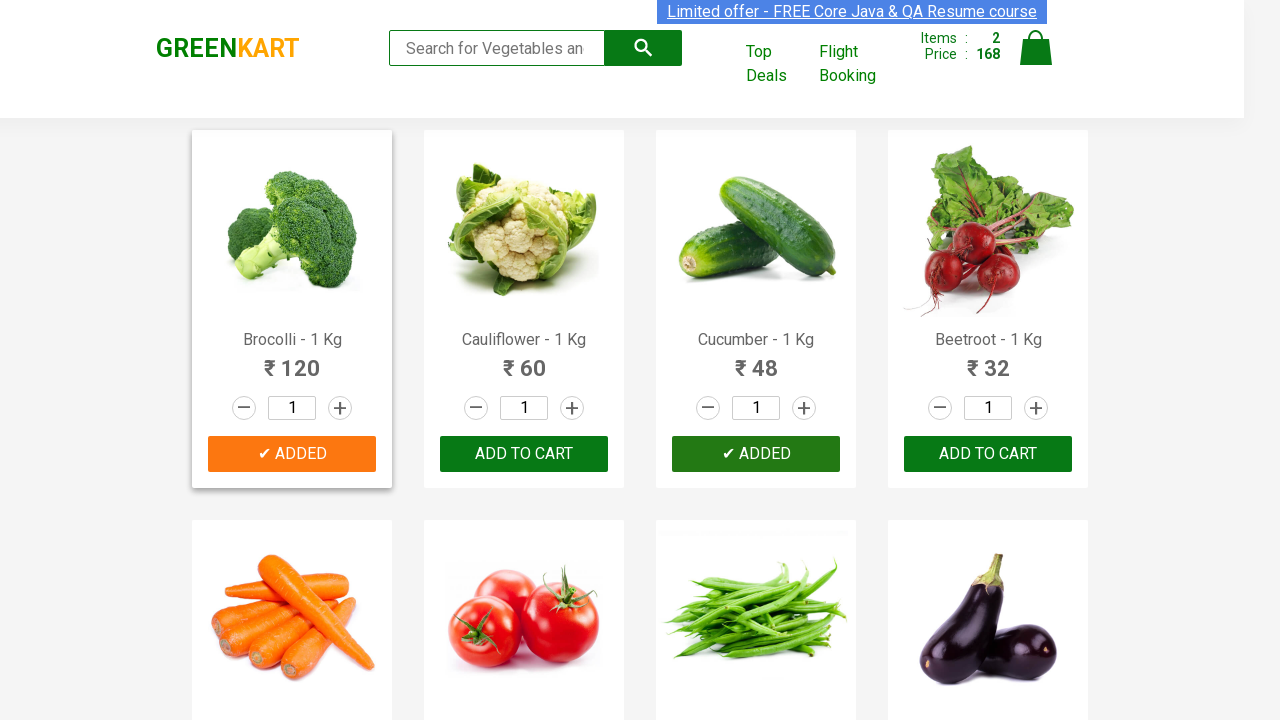

Added Beetroot to cart at (988, 454) on xpath=//div[@class='product-action']/button >> nth=3
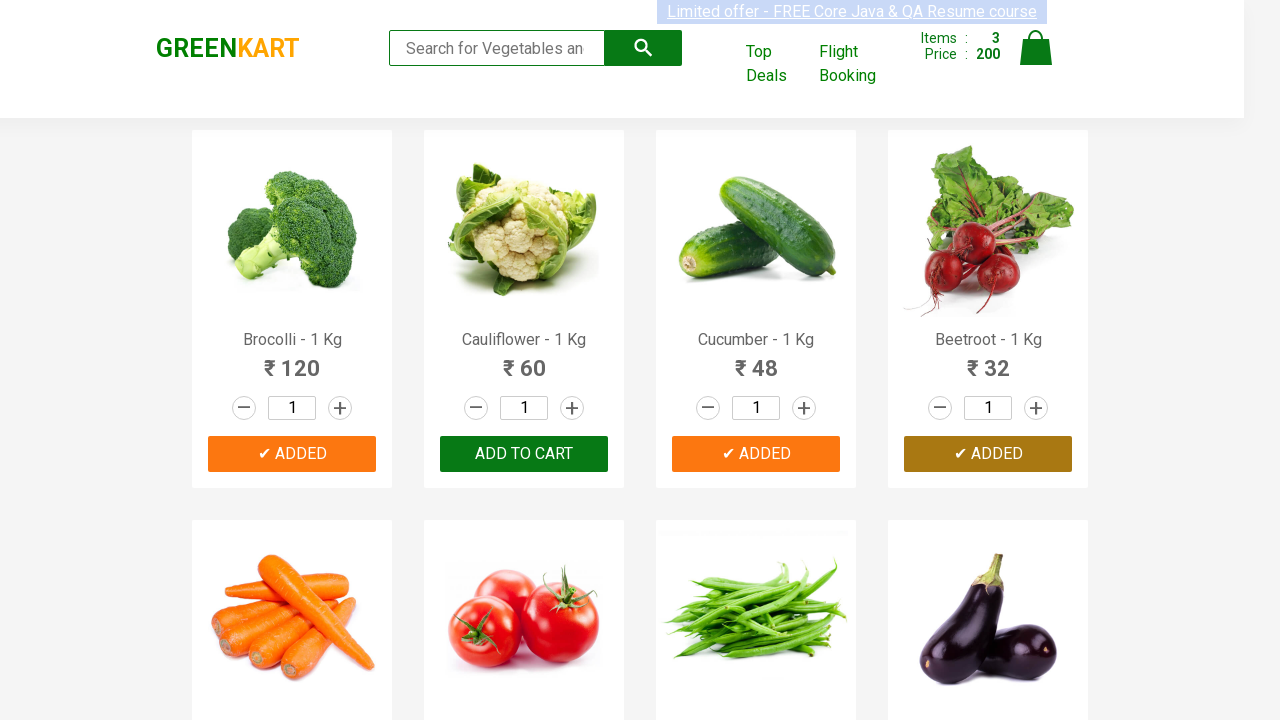

Clicked on cart icon to view cart at (1036, 48) on img[alt='Cart']
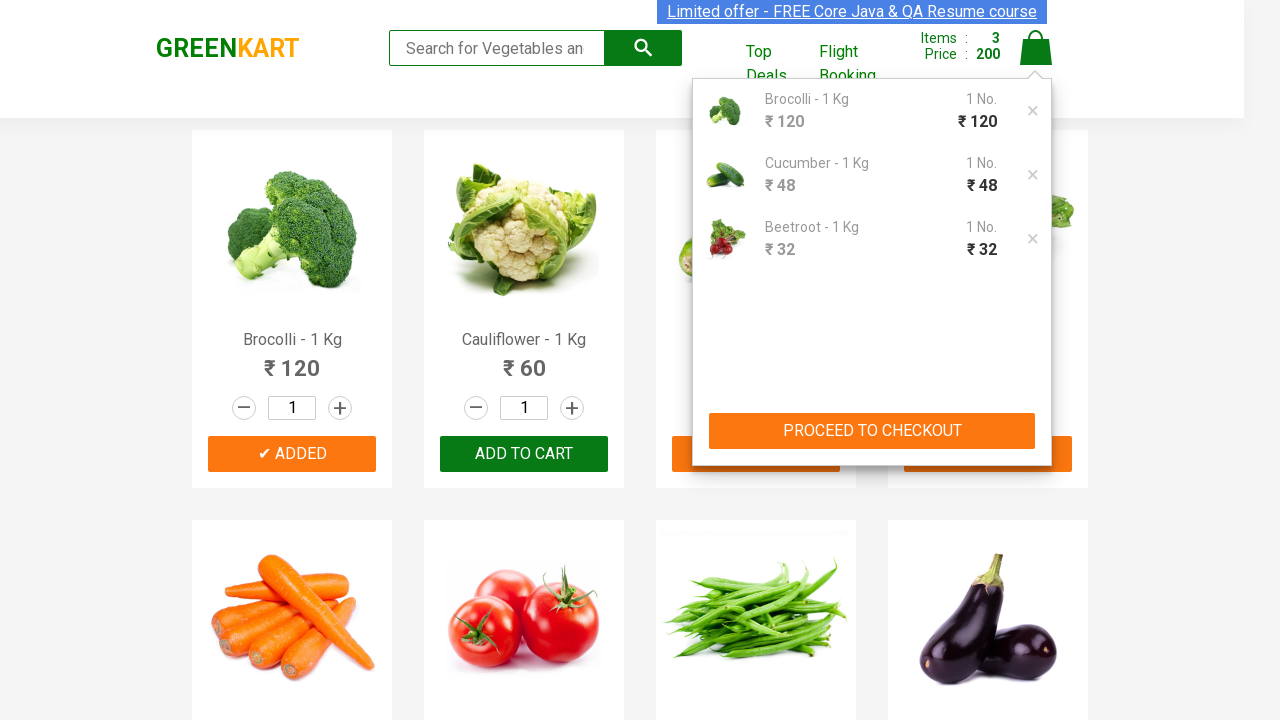

Clicked PROCEED TO CHECKOUT button at (872, 431) on xpath=//button[contains(text(),'PROCEED TO CHECKOUT')]
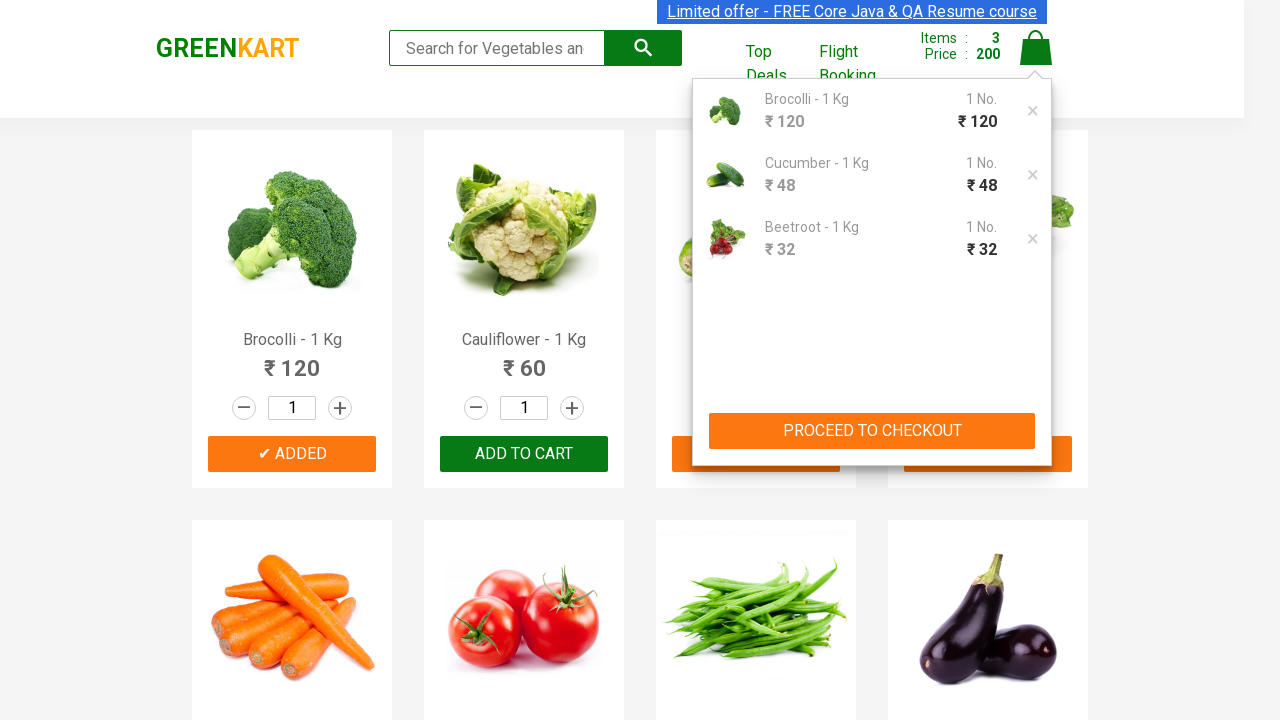

Promo code input field loaded on checkout page
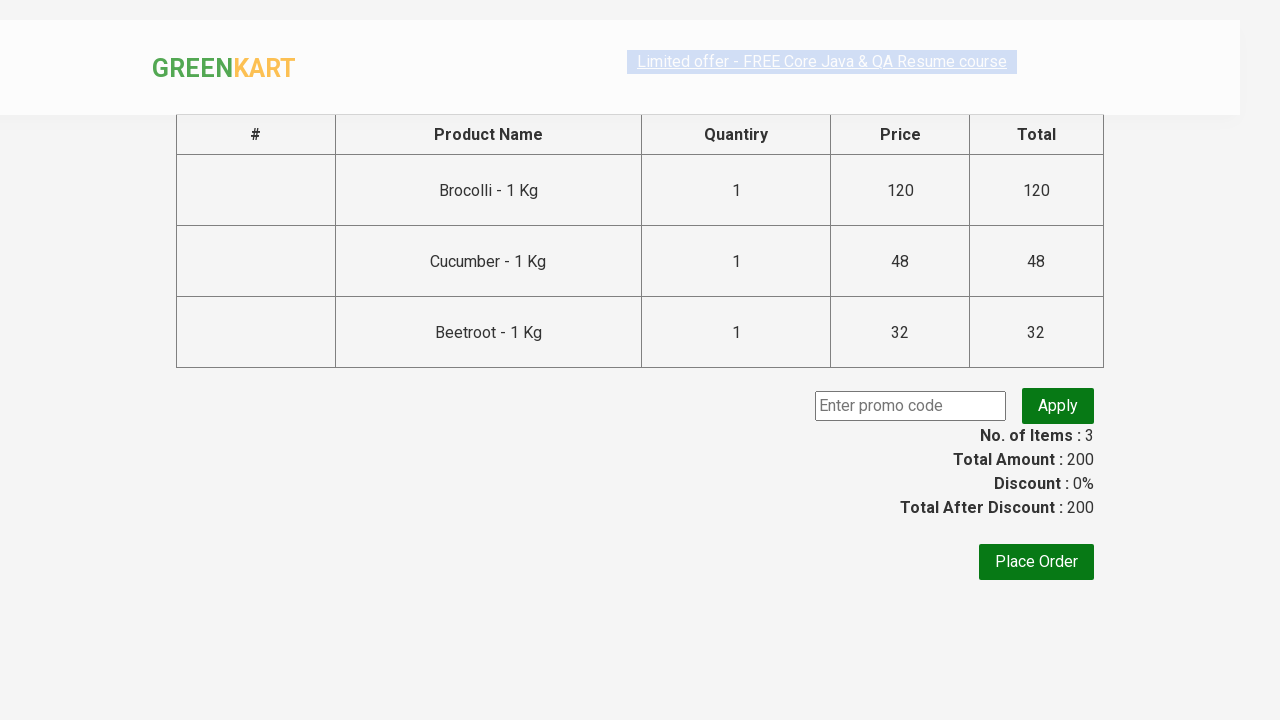

Entered promo code 'rahulshettyacademy' into input field on input.promoCode
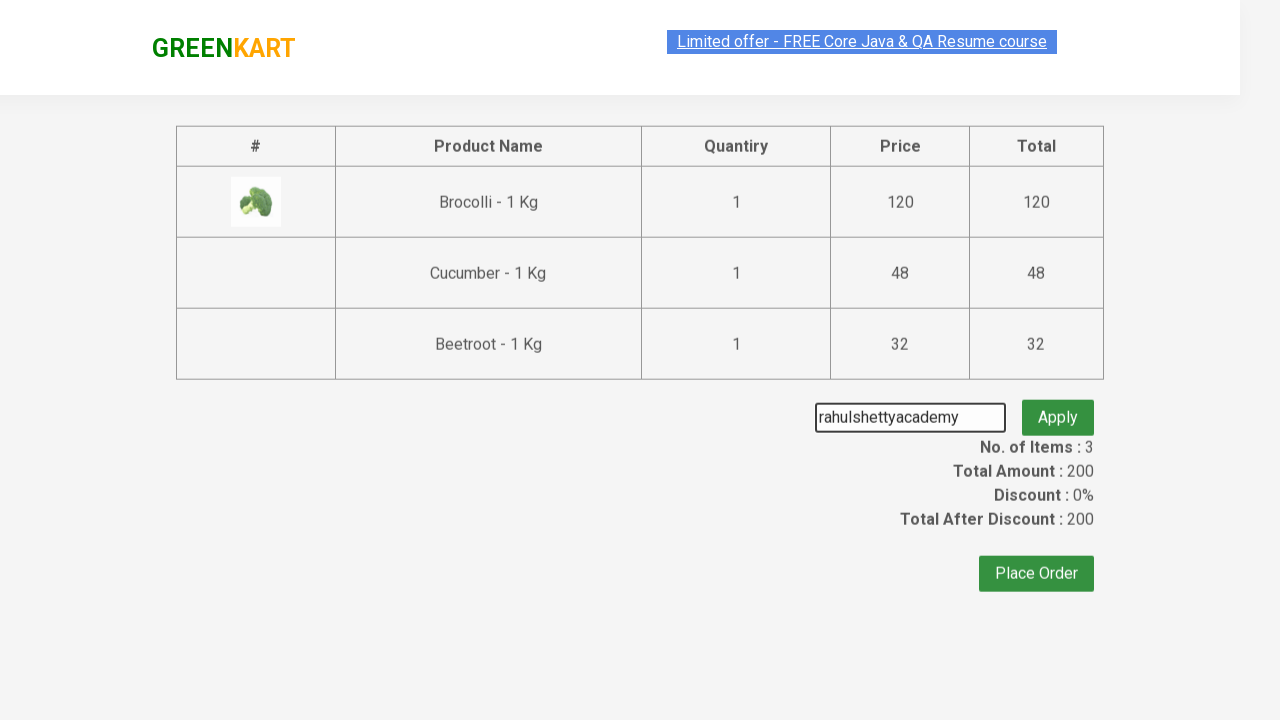

Clicked Apply button to apply promo code at (1058, 406) on button.promoBtn
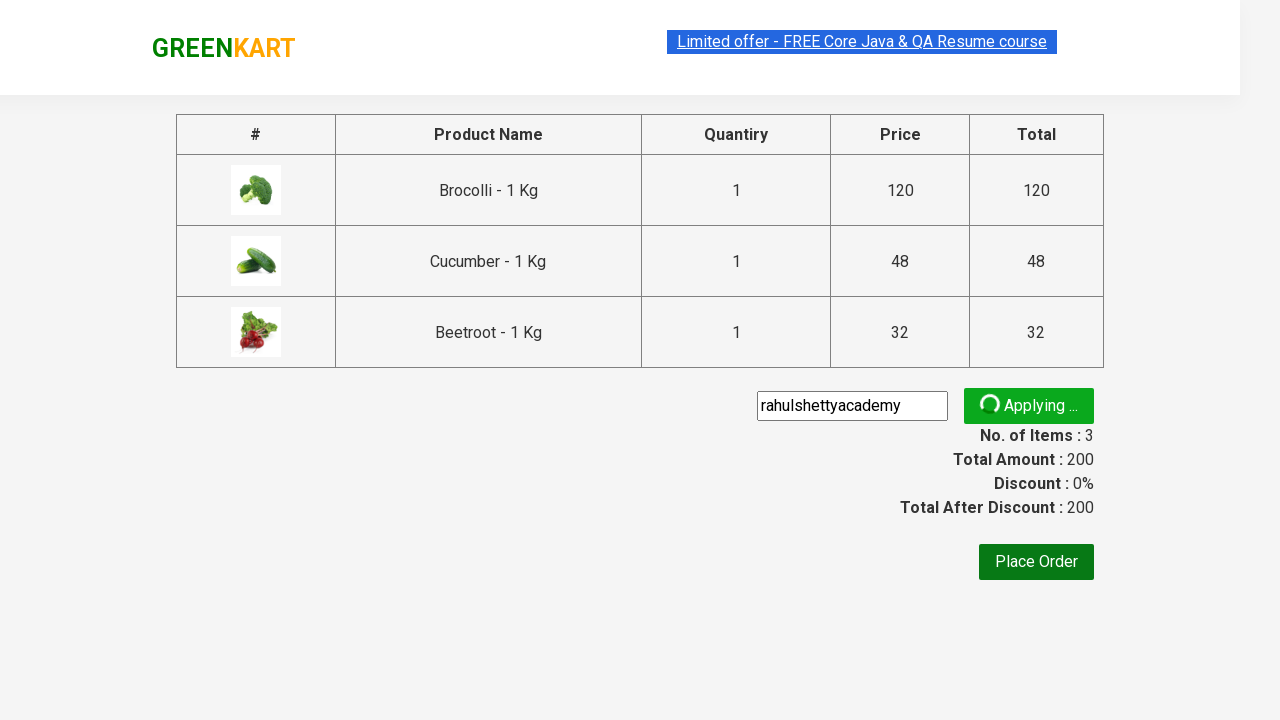

Promo info message appeared confirming successful promo code application
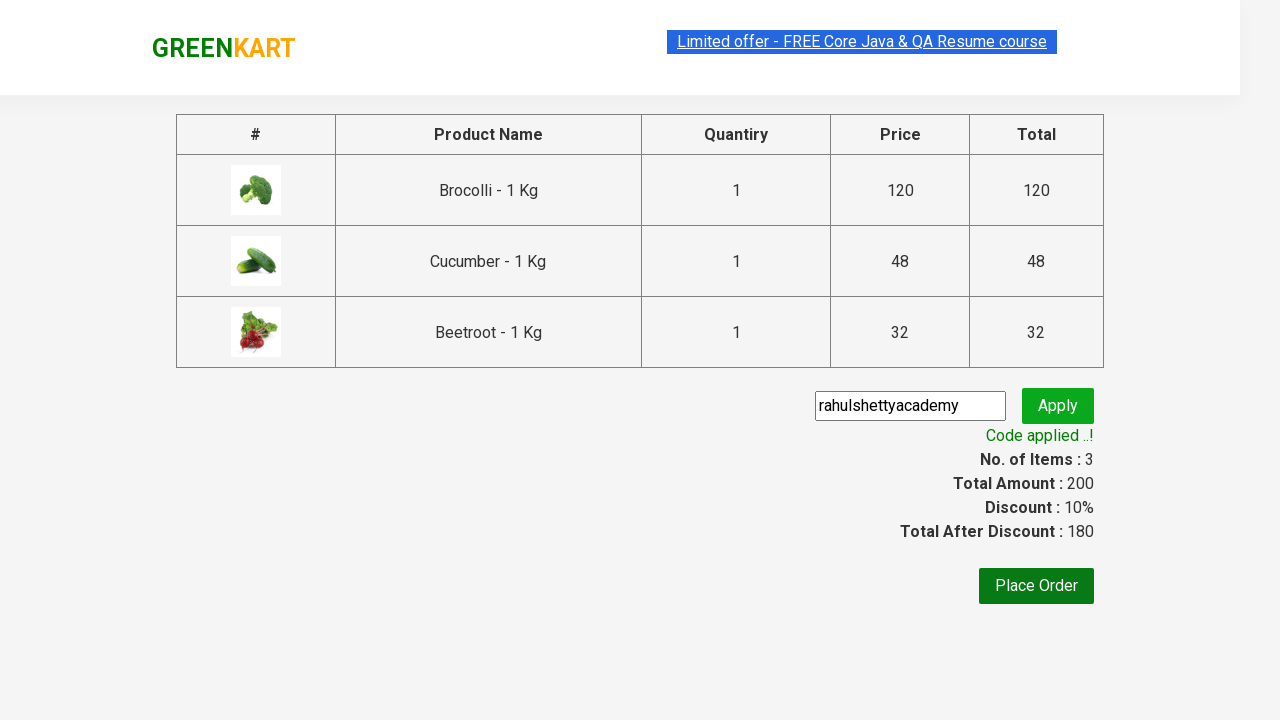

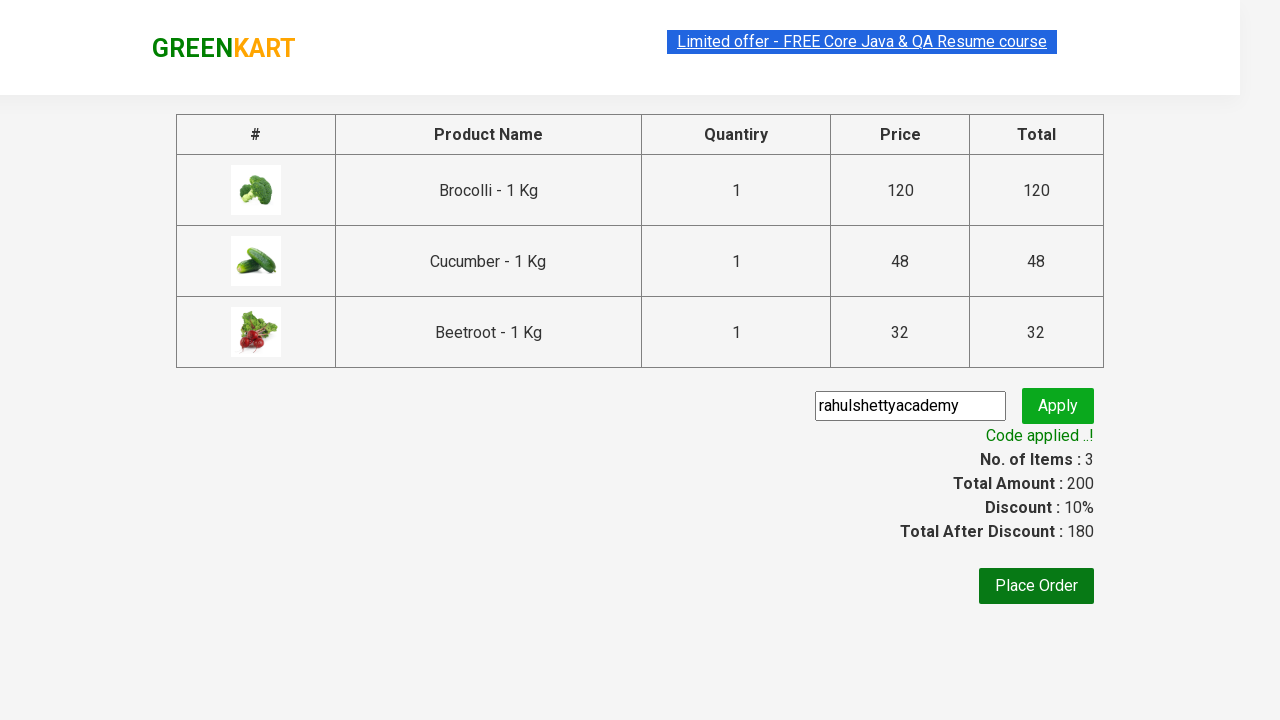